Navigates to a Craigslist car search page with filters for owner listings with pictures and a "dodge" query, then waits for the search results to load.

Starting URL: https://collegestation.craigslist.org/search/cta?hasPic=1&purveyor=owner&query=dodge#search=1~grid~0~0

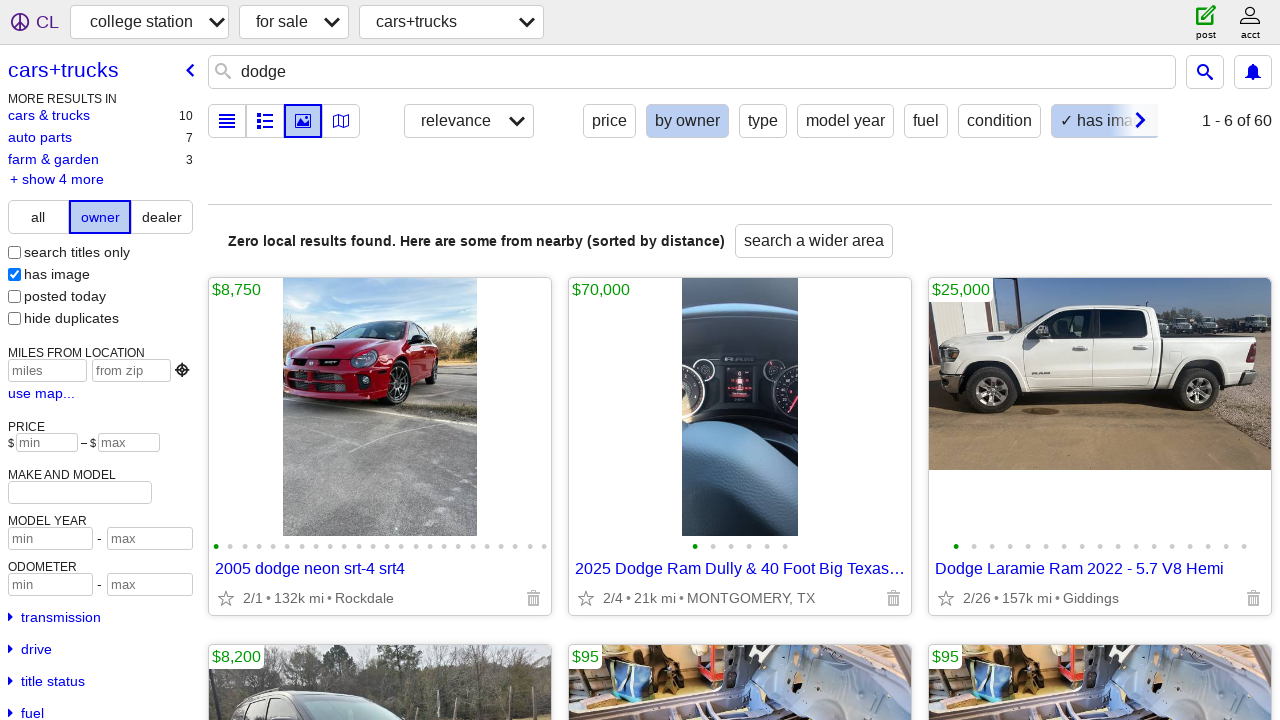

Waited for search results grid to load on Craigslist car search page
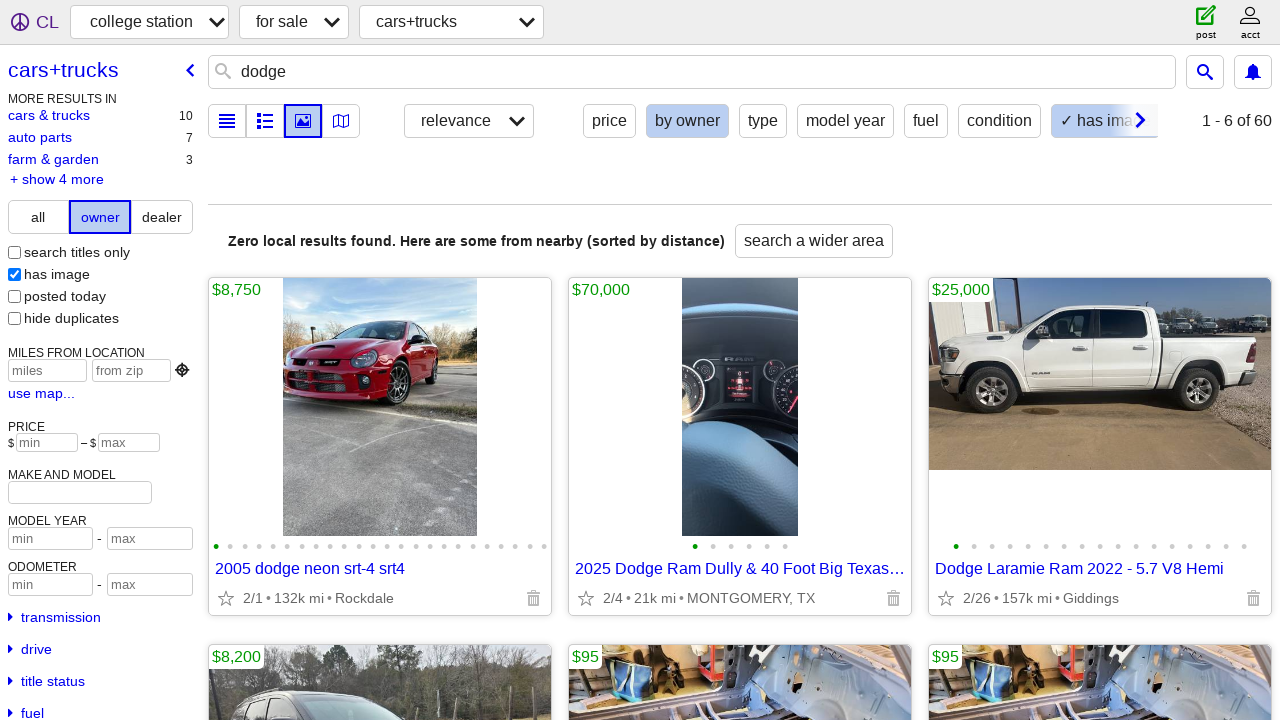

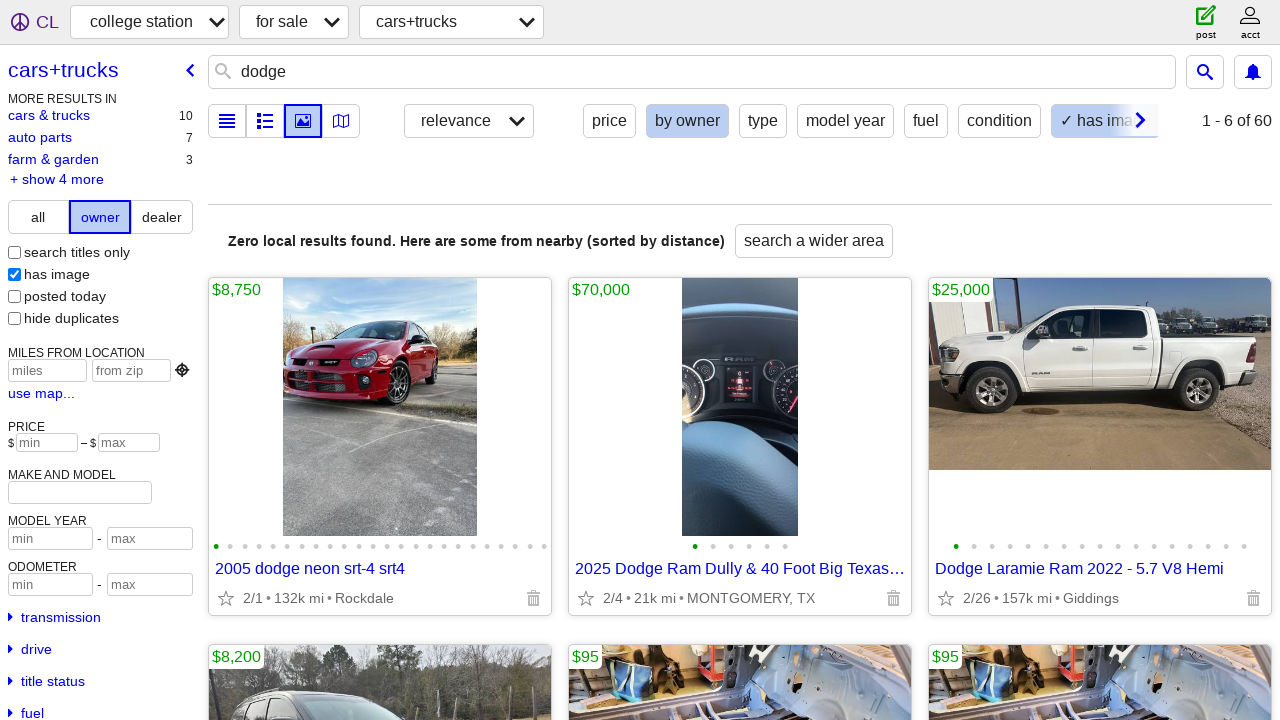